Navigates through the Korean Box Office Information System (KOBIS) theater schedule page by selecting a region, sub-region, and theater to view movie schedules, then navigates to the next day.

Starting URL: https://www.kobis.or.kr/kobis/business/mast/thea/findTheaterSchedule.do

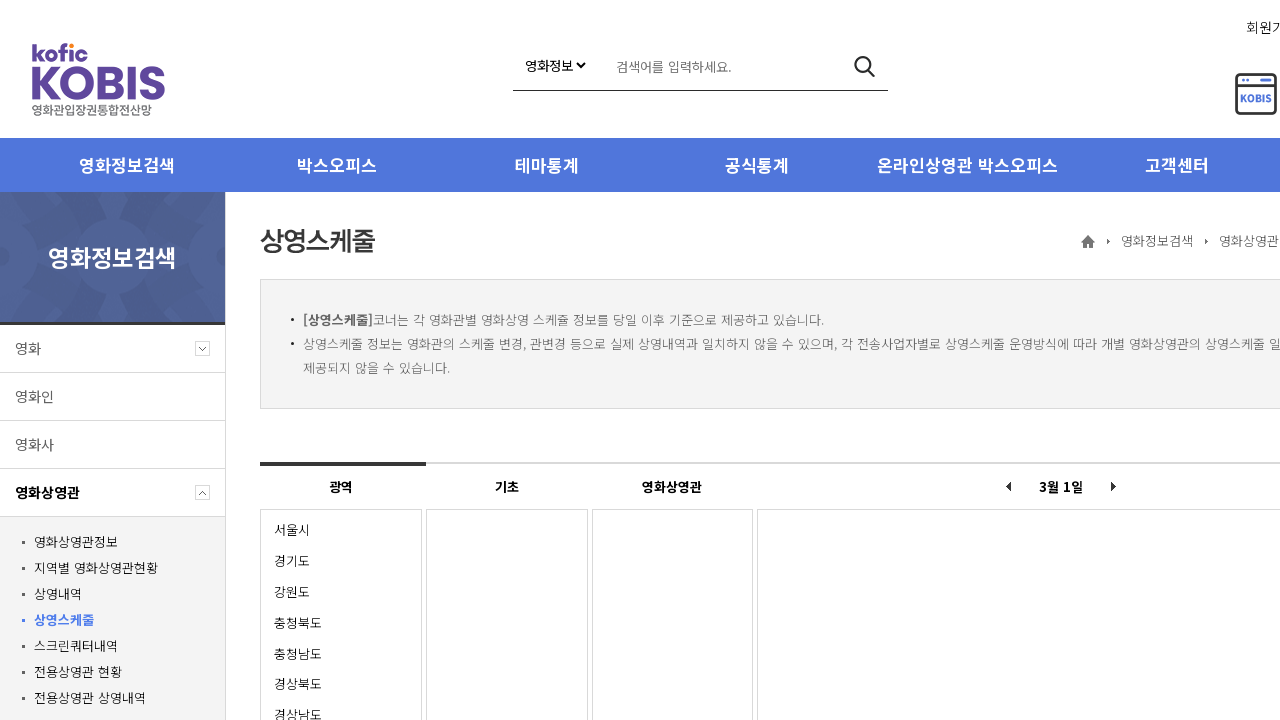

Waited for wide area (region) list to load
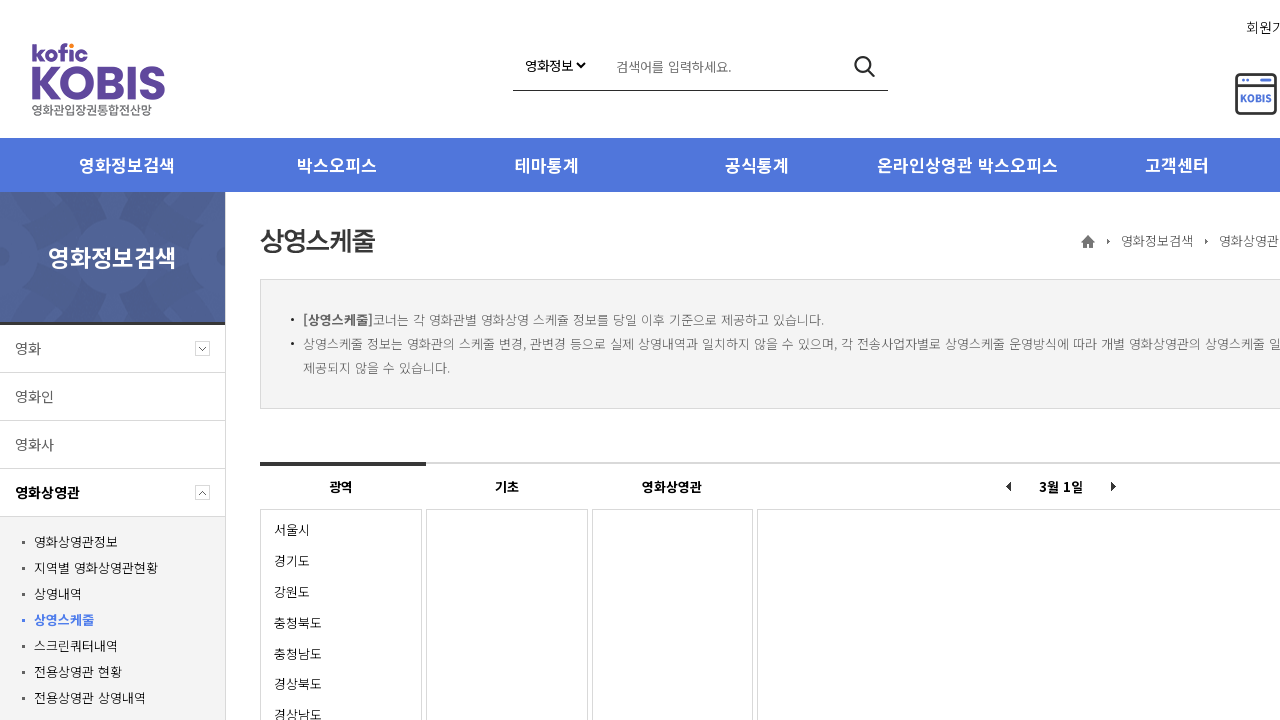

Clicked first wide area region (Seoul) at (341, 530) on #content > div.schedule > div.fl.step1.on > ul > li:nth-child(1)
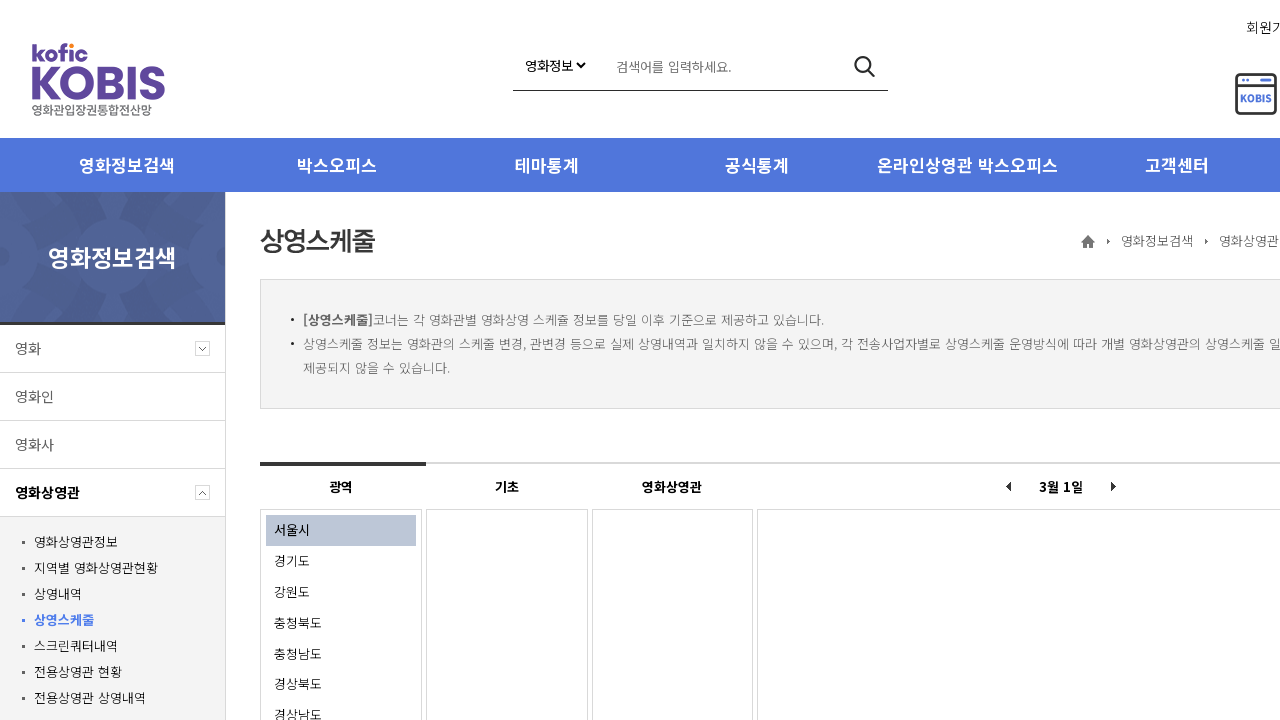

Waited 2 seconds for region selection to process
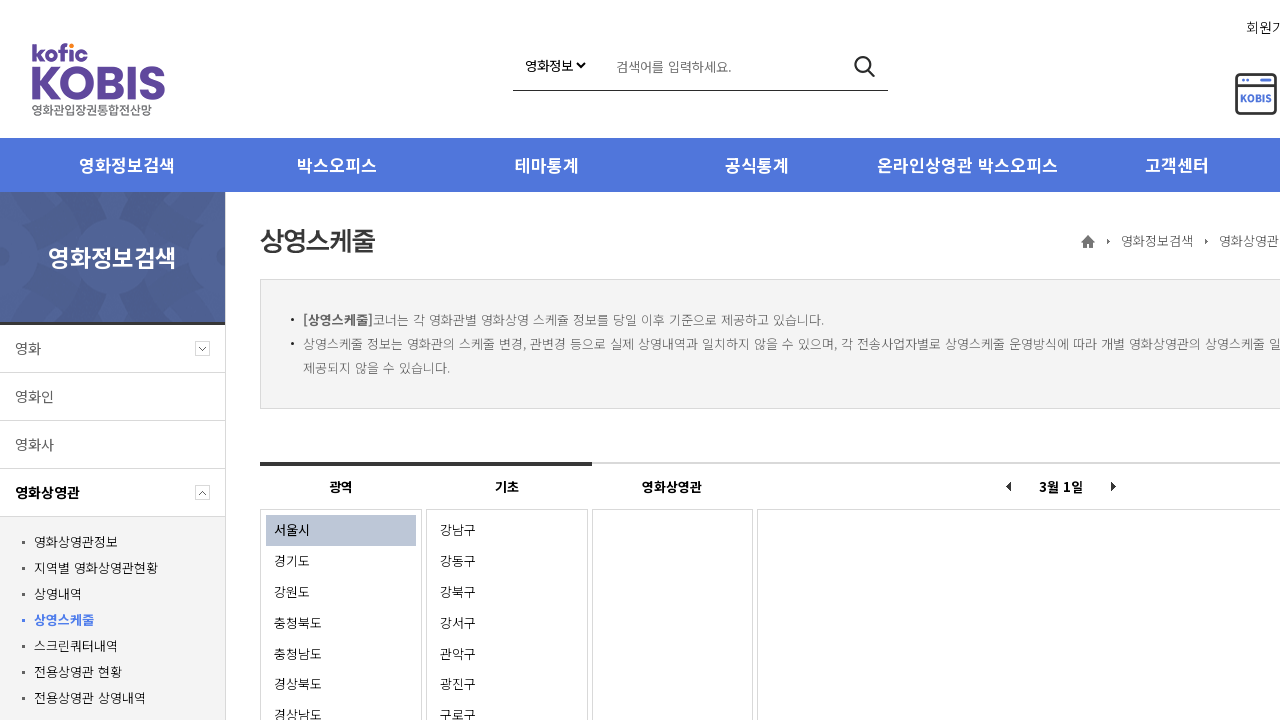

Waited for base area (sub-region) list to load
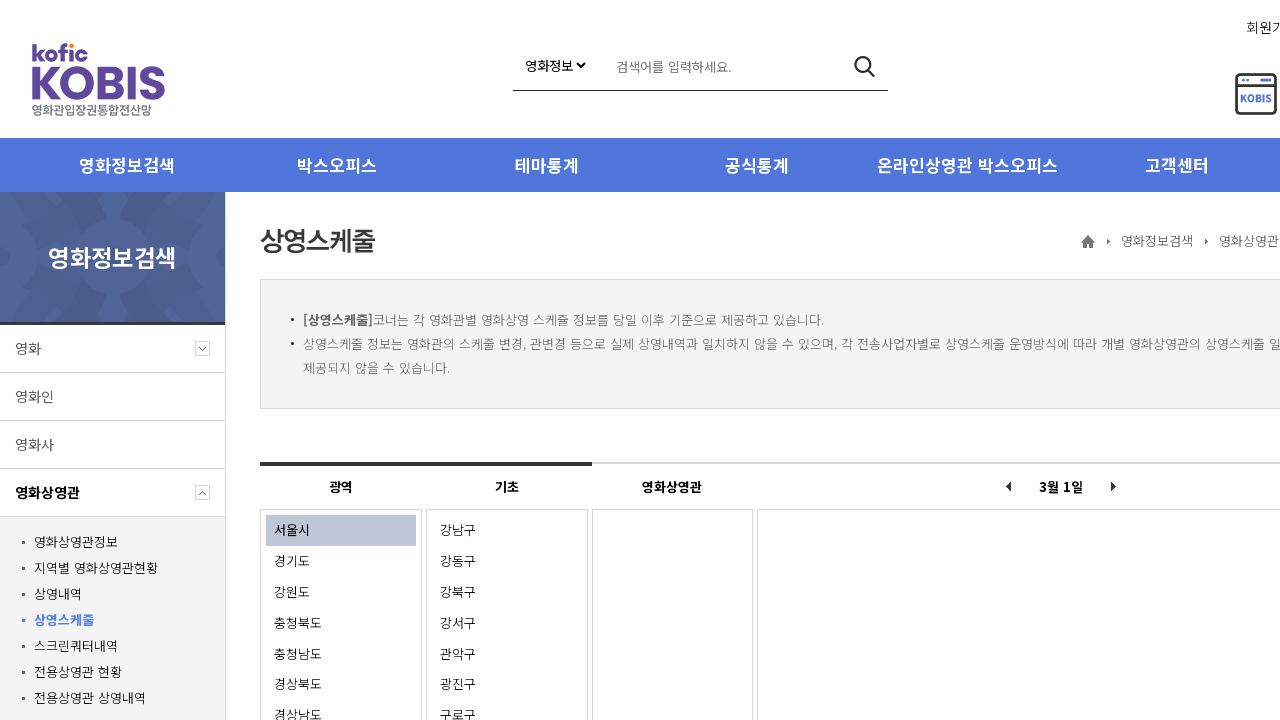

Clicked first base area (sub-region) at (507, 530) on #content > div.schedule > div.fl.step2.on > ul > li:nth-child(1)
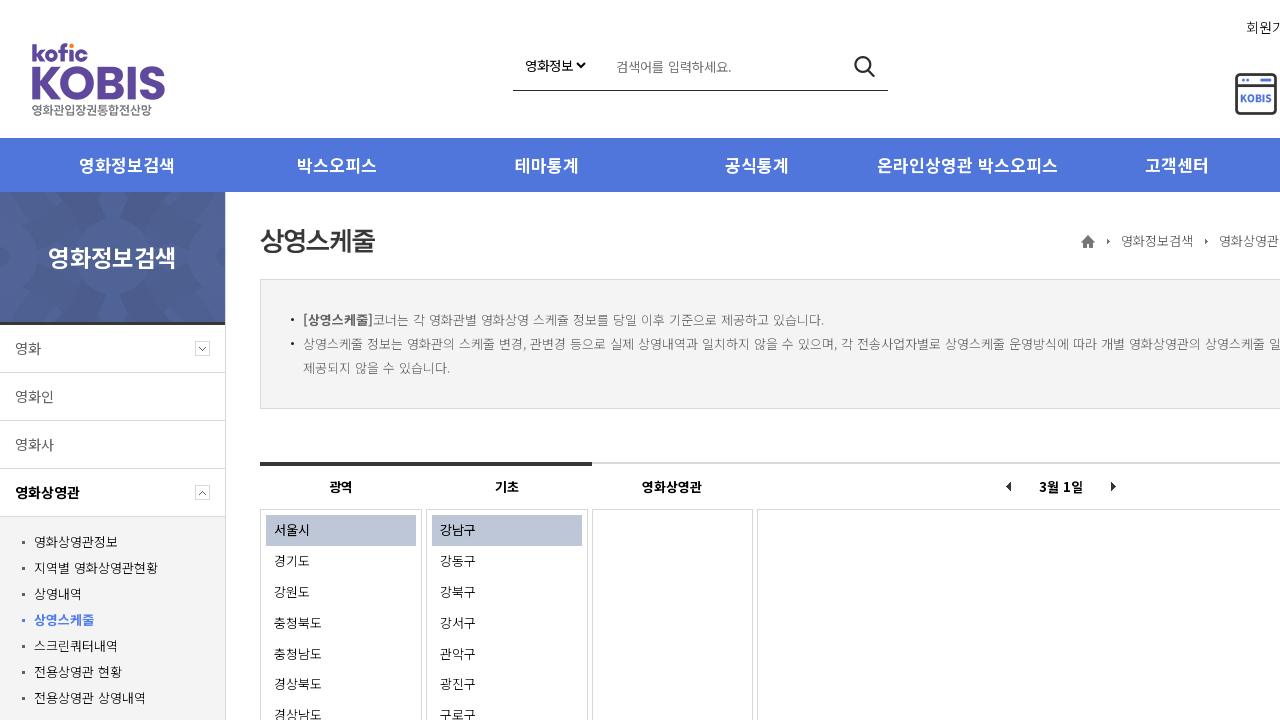

Waited 2 seconds for sub-region selection to process
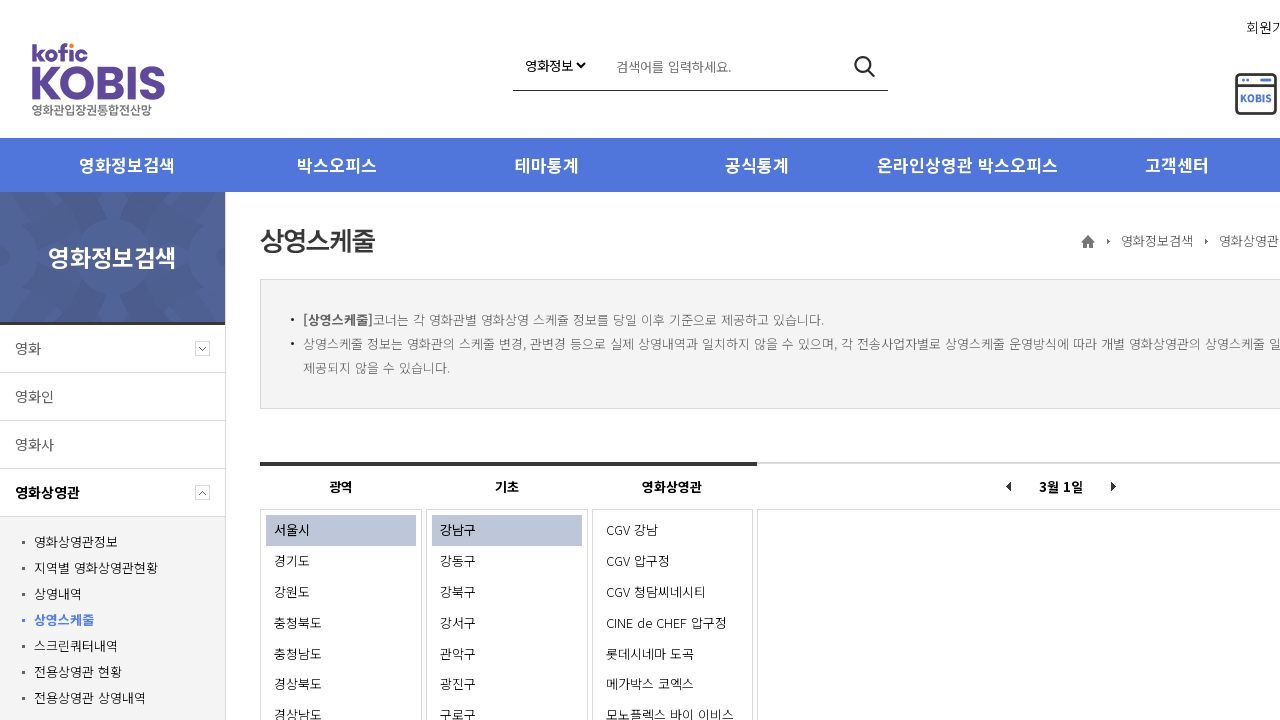

Waited for theater list to load
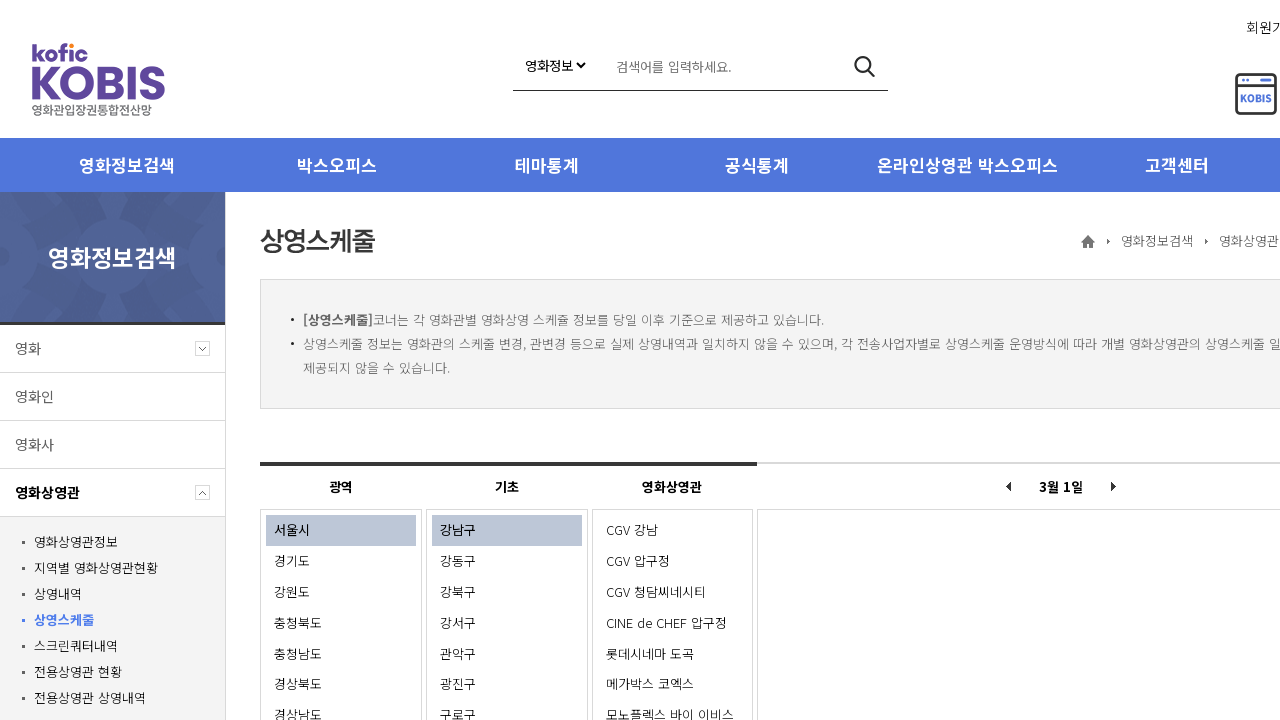

Clicked first theater from theater list at (672, 530) on #sTheaCd > li:nth-child(1)
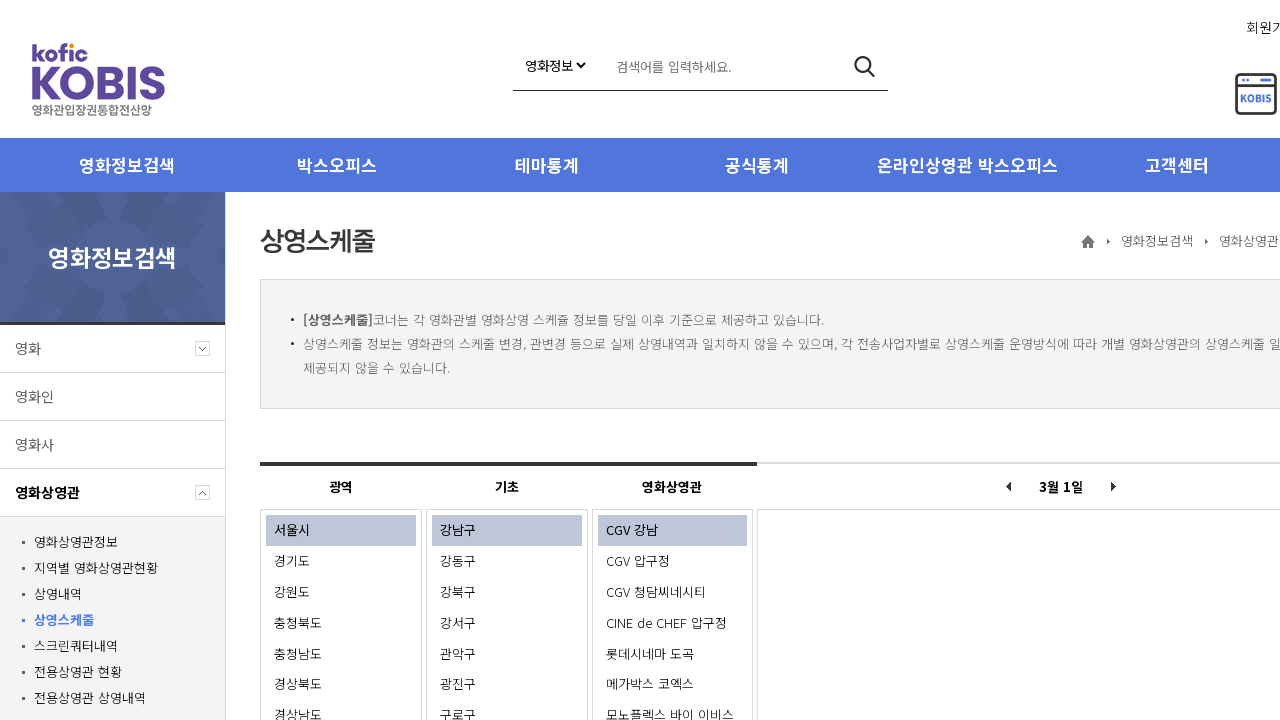

Waited 2 seconds for theater selection to process
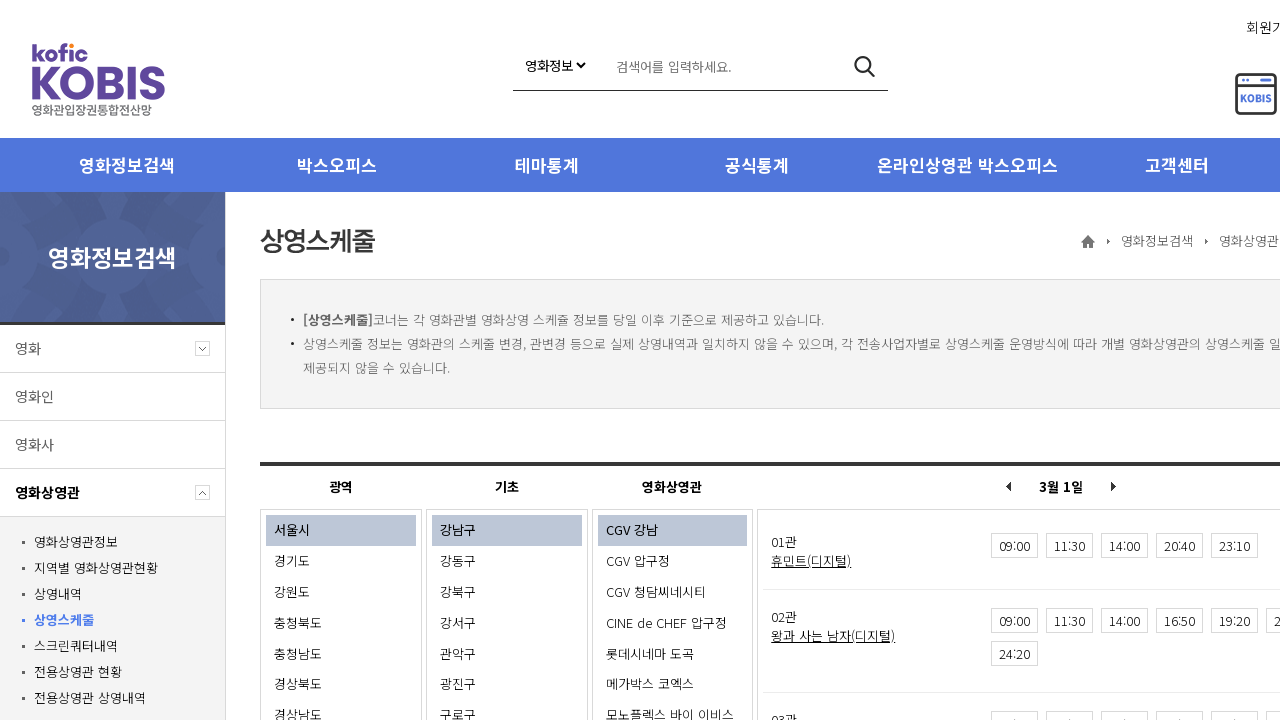

Waited for movie schedule to load
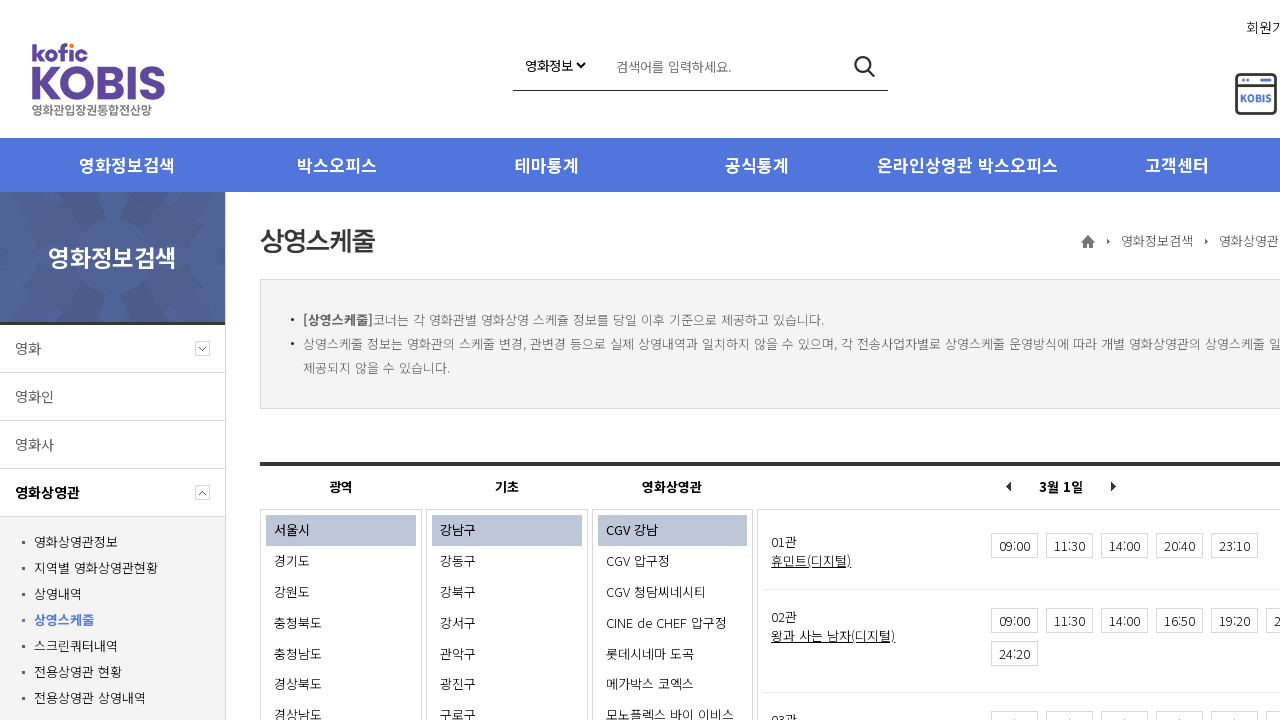

Clicked next day button to navigate to the next day schedule at (1114, 486) on xpath=//*[@id="next"]
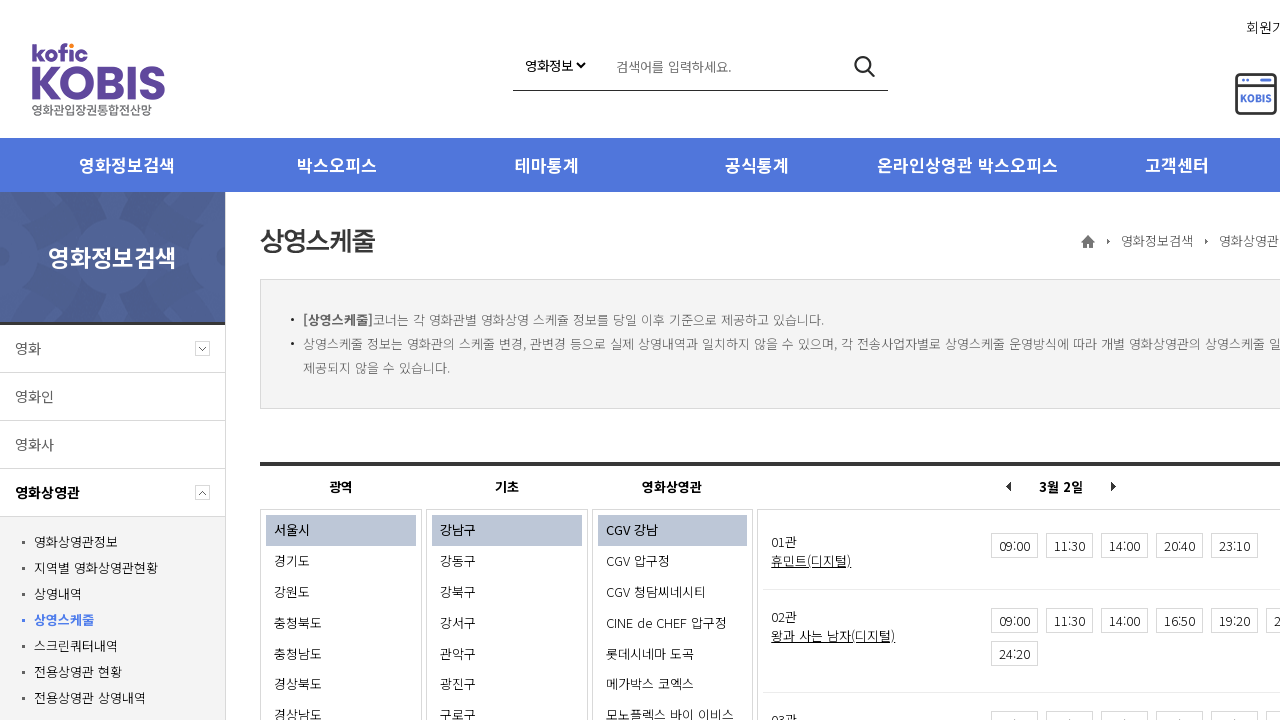

Waited 1 second for next day schedule to load
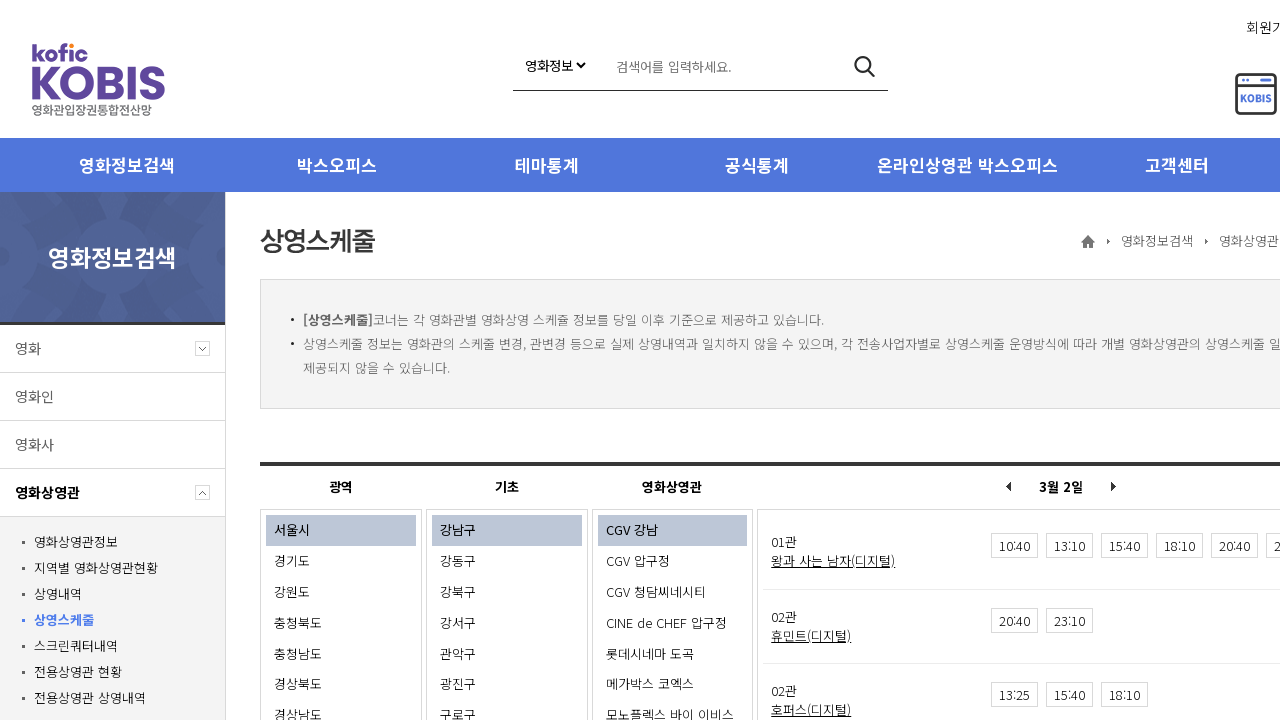

Verified next day schedule loaded successfully
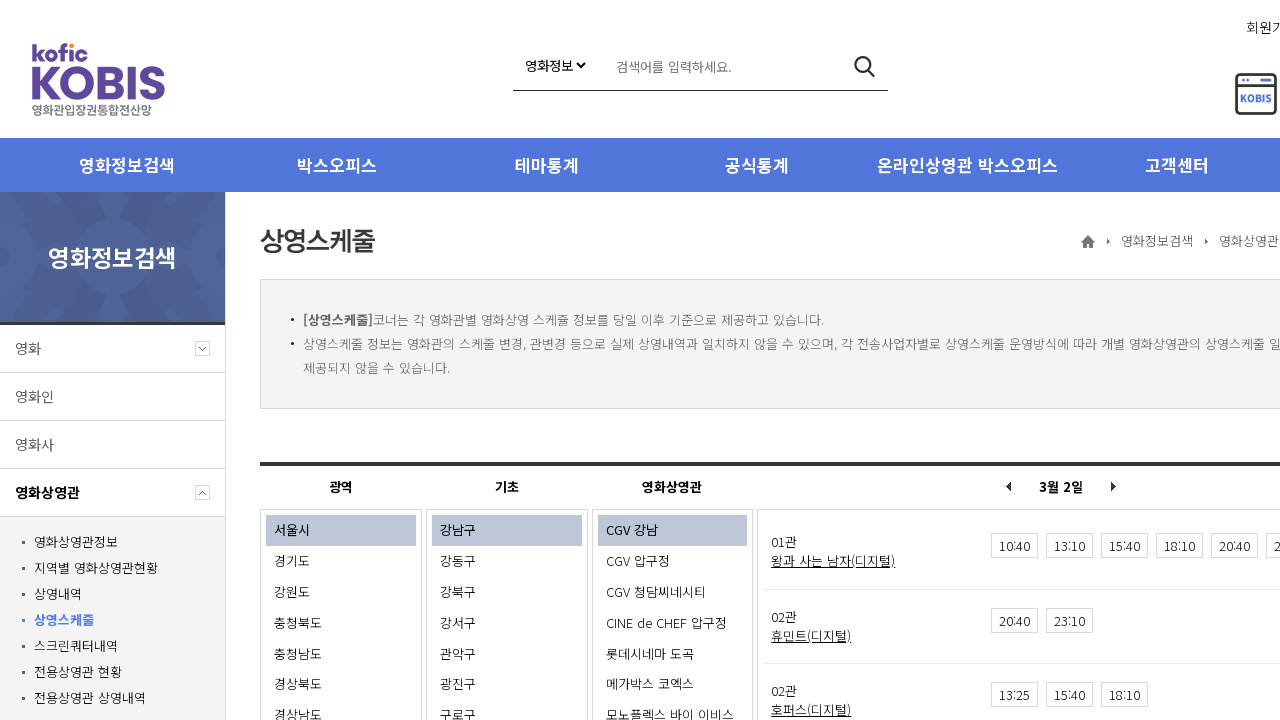

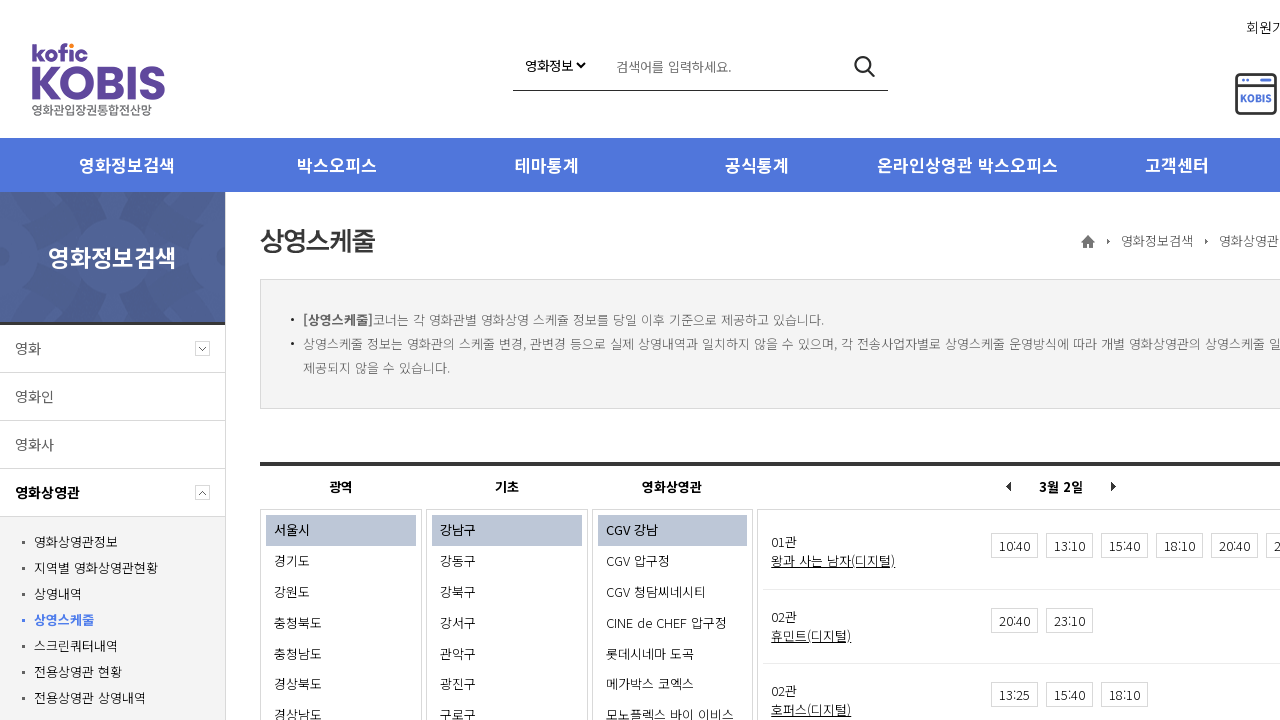